Tests a slow calculator by setting a delay, performing a calculation (7 + 8), and verifying the result equals 15 after waiting for the calculation to complete.

Starting URL: https://bonigarcia.dev/selenium-webdriver-java/slow-calculator.html

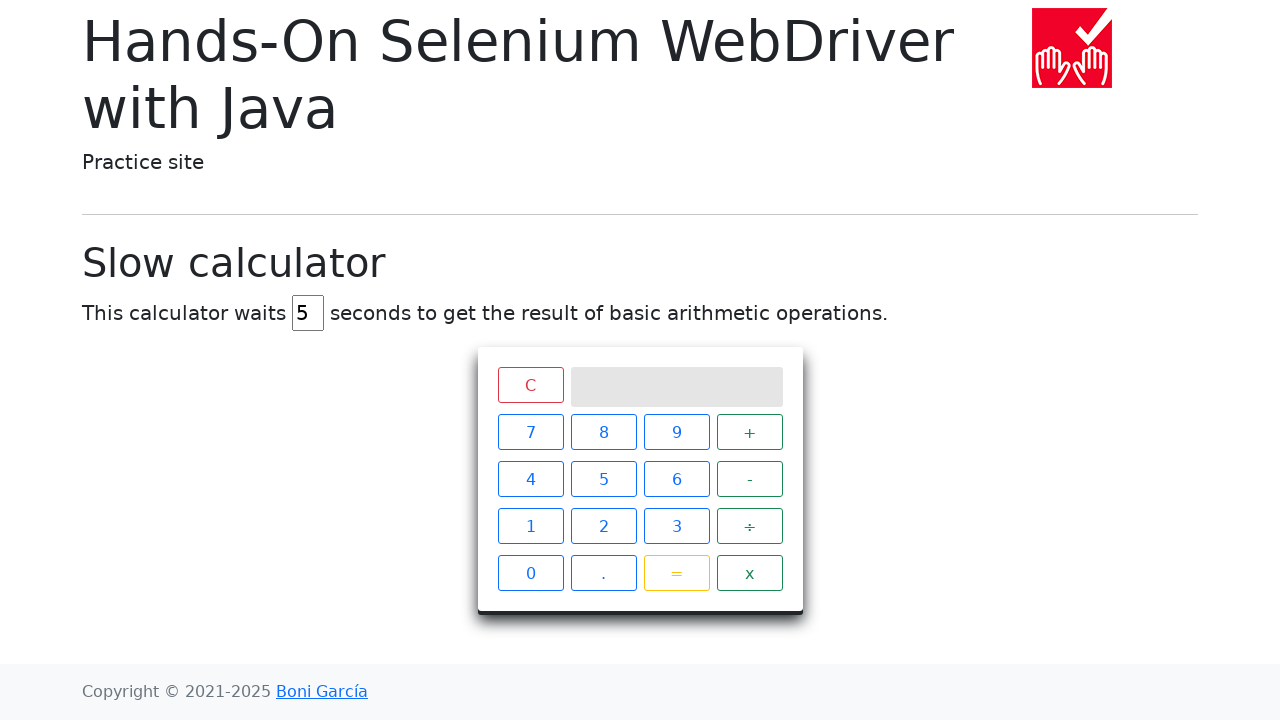

Set delay value to 45 seconds in delay input field on #delay
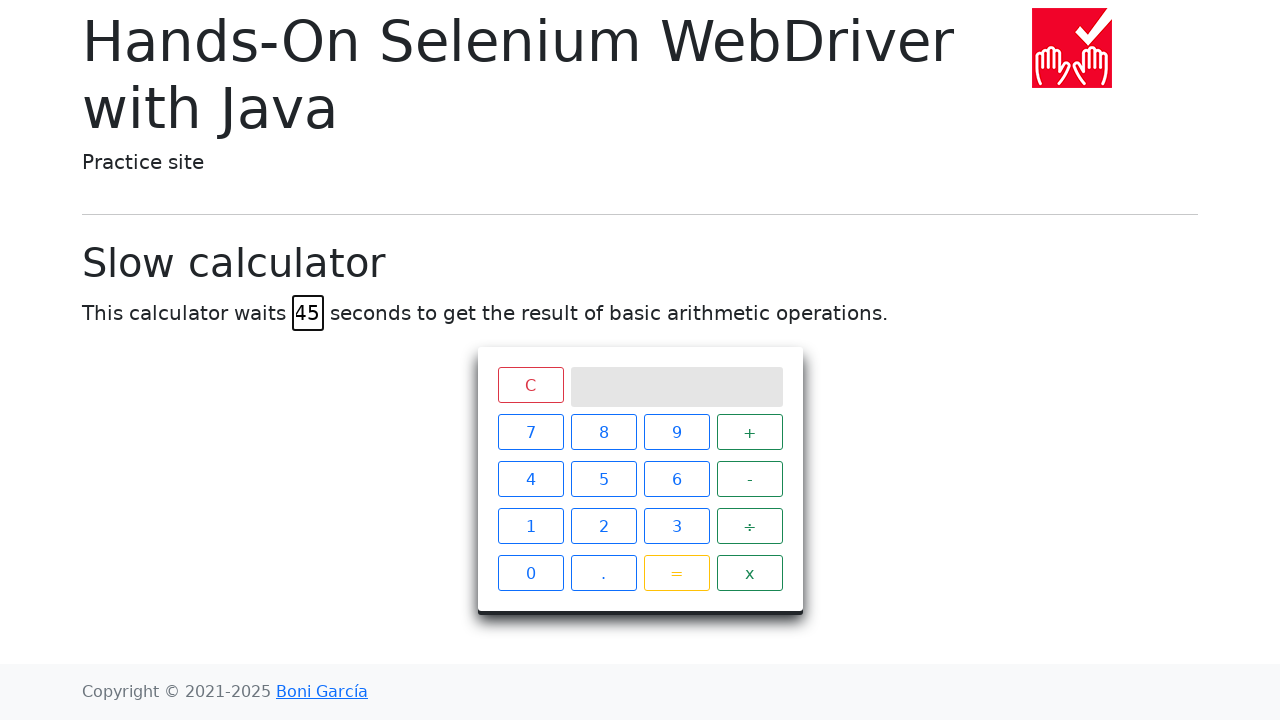

Pressed calculator button 7 at (530, 432) on xpath=//span[text()='7']
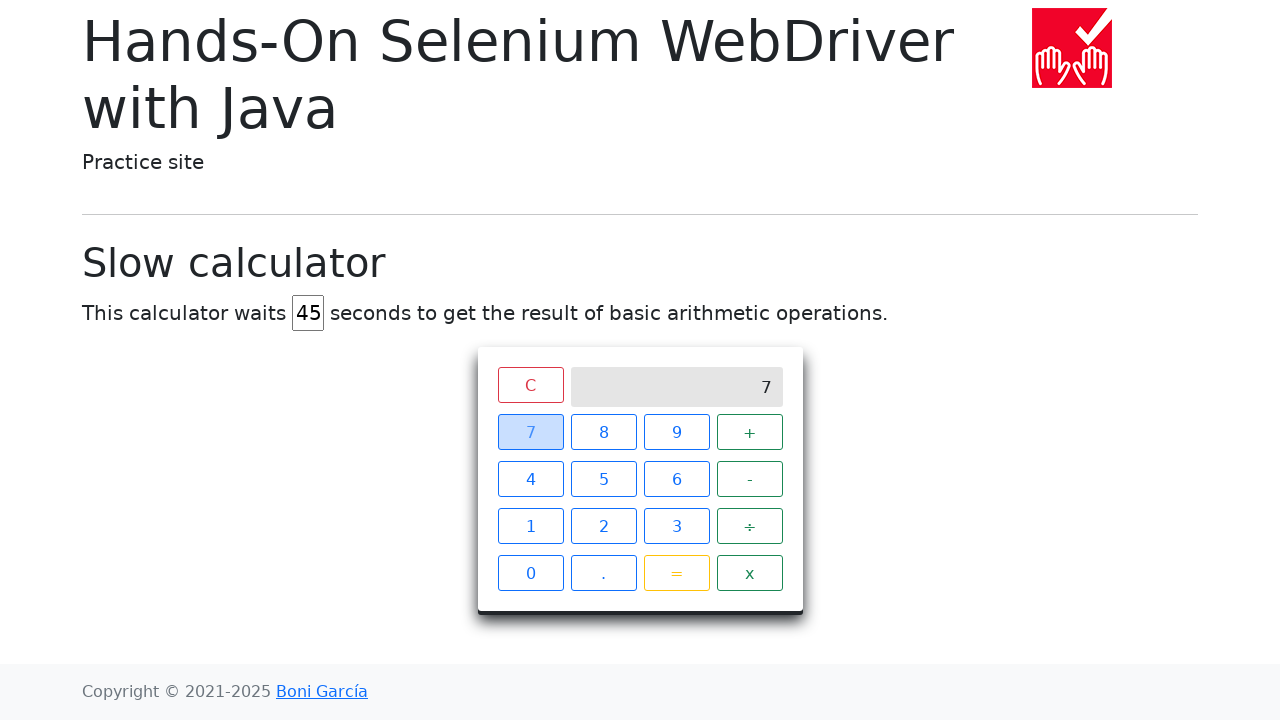

Pressed calculator button + at (750, 432) on xpath=//span[text()='+']
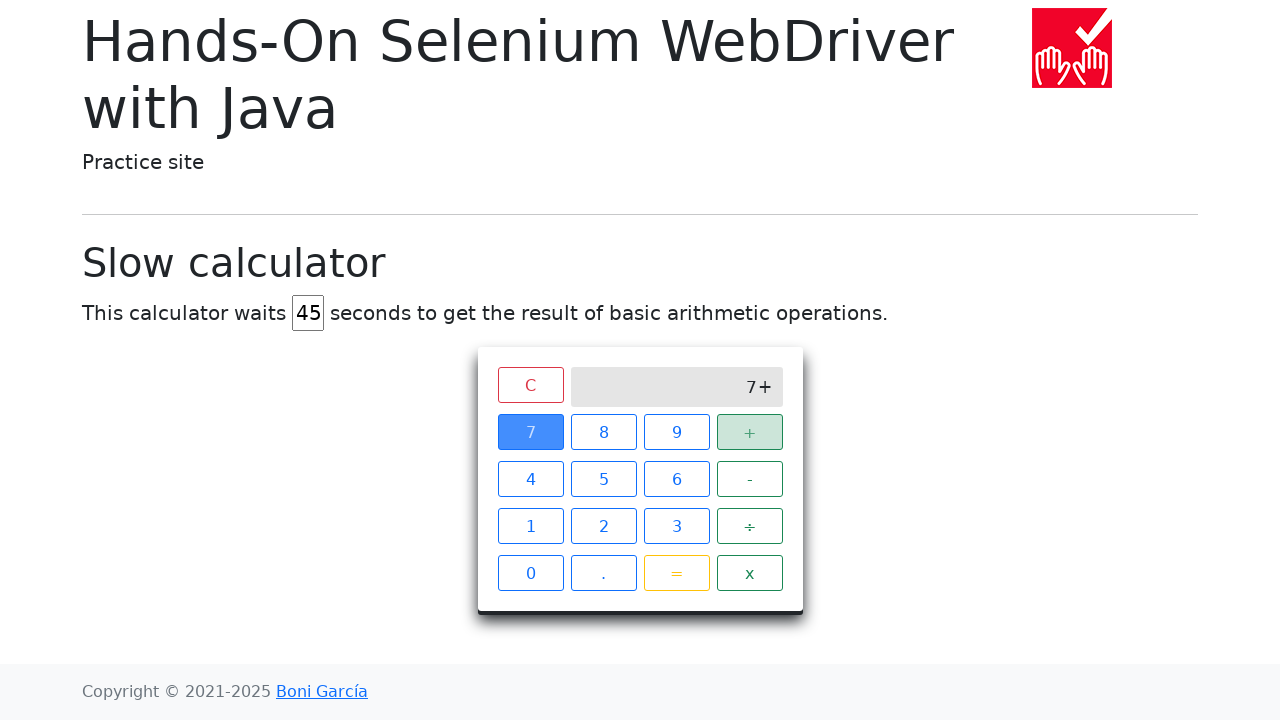

Pressed calculator button 8 at (604, 432) on xpath=//span[text()='8']
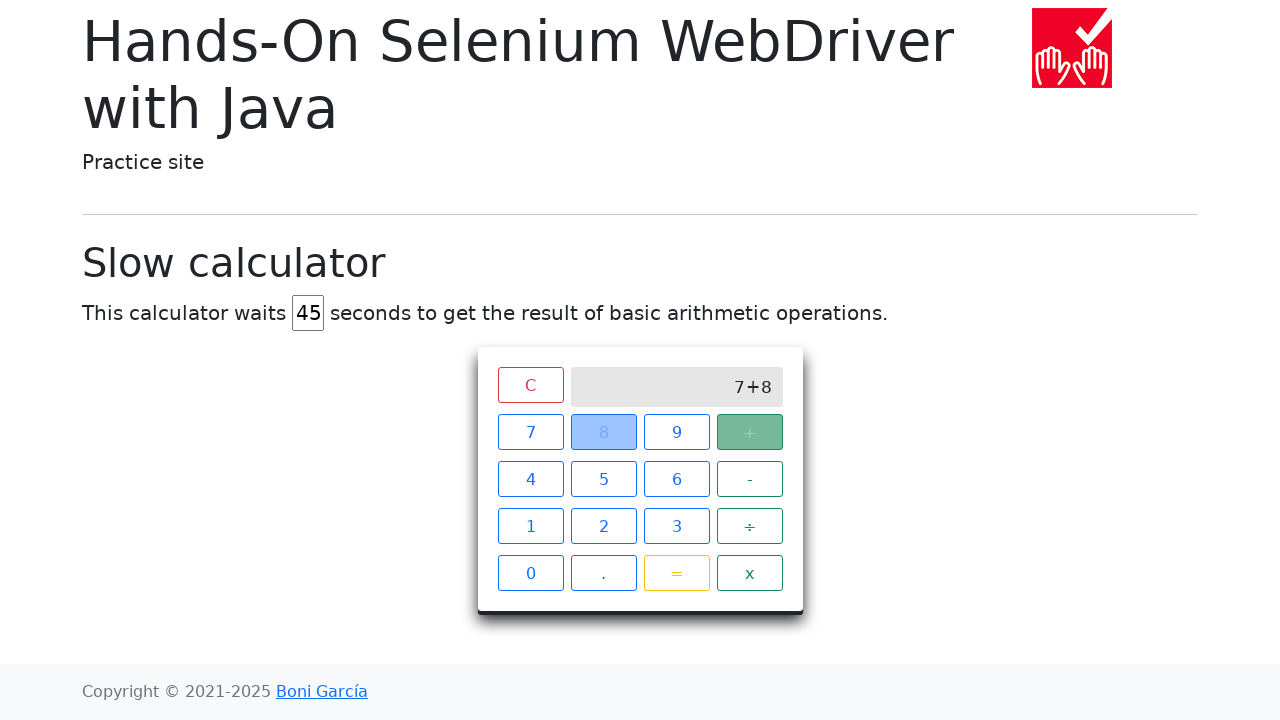

Pressed calculator button = at (676, 573) on xpath=//span[text()='=']
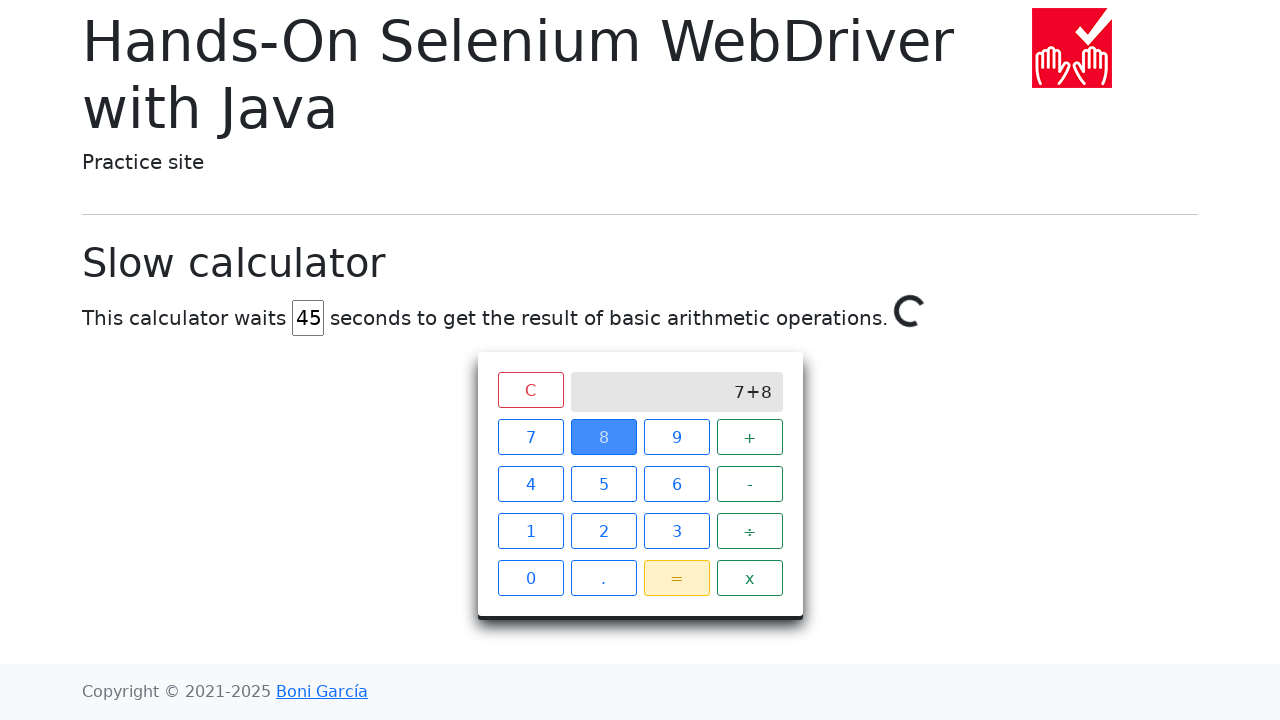

Waited for calculation result to appear on screen (50 second timeout due to 45 second delay)
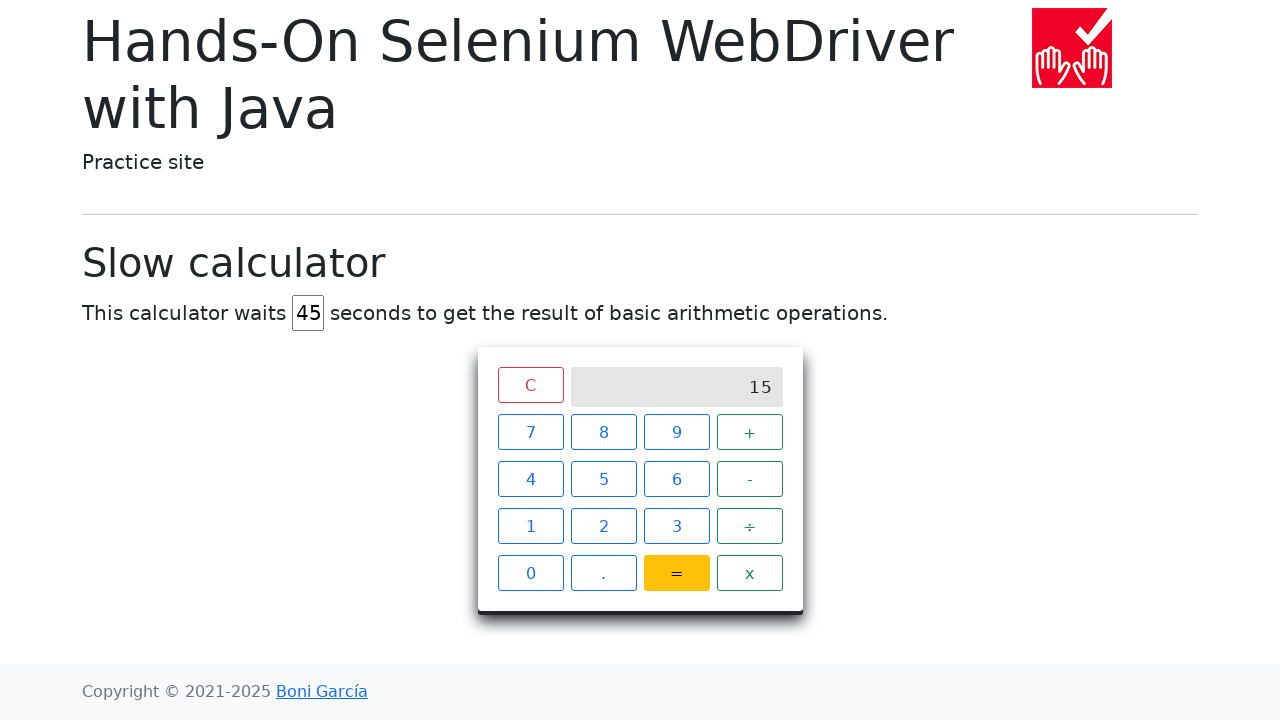

Retrieved result from calculator screen
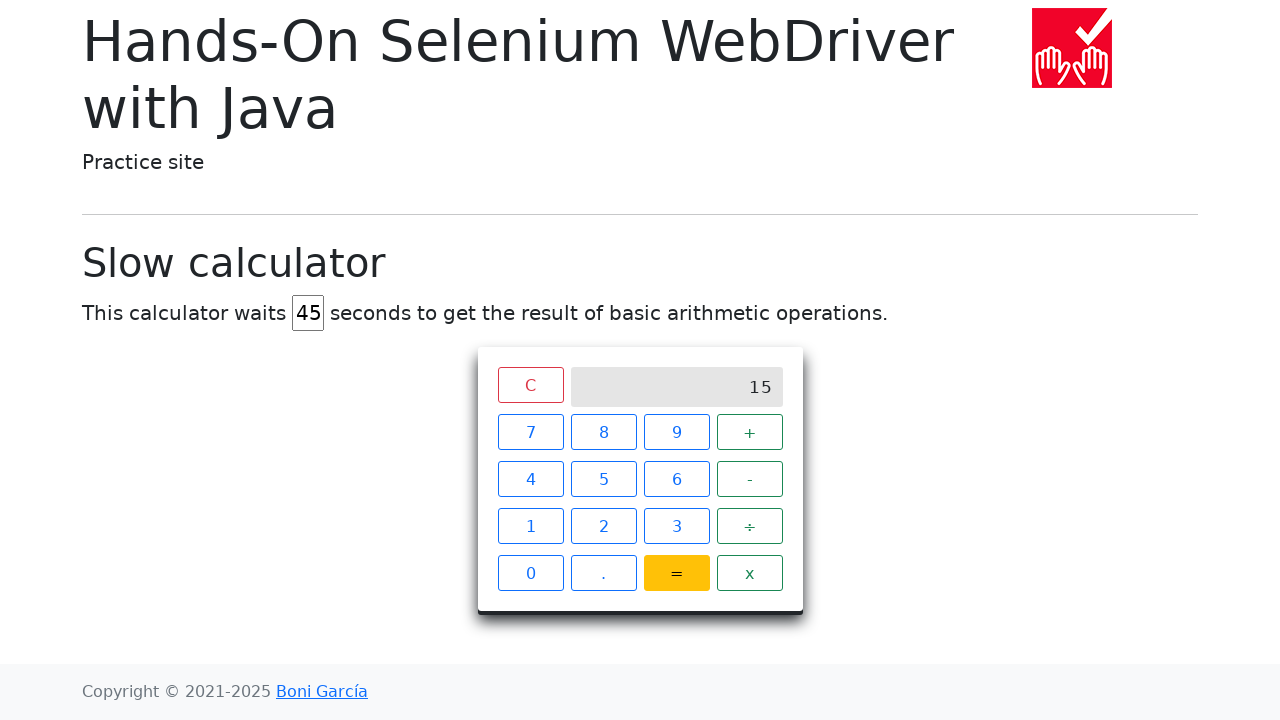

Verified that calculation result equals 15
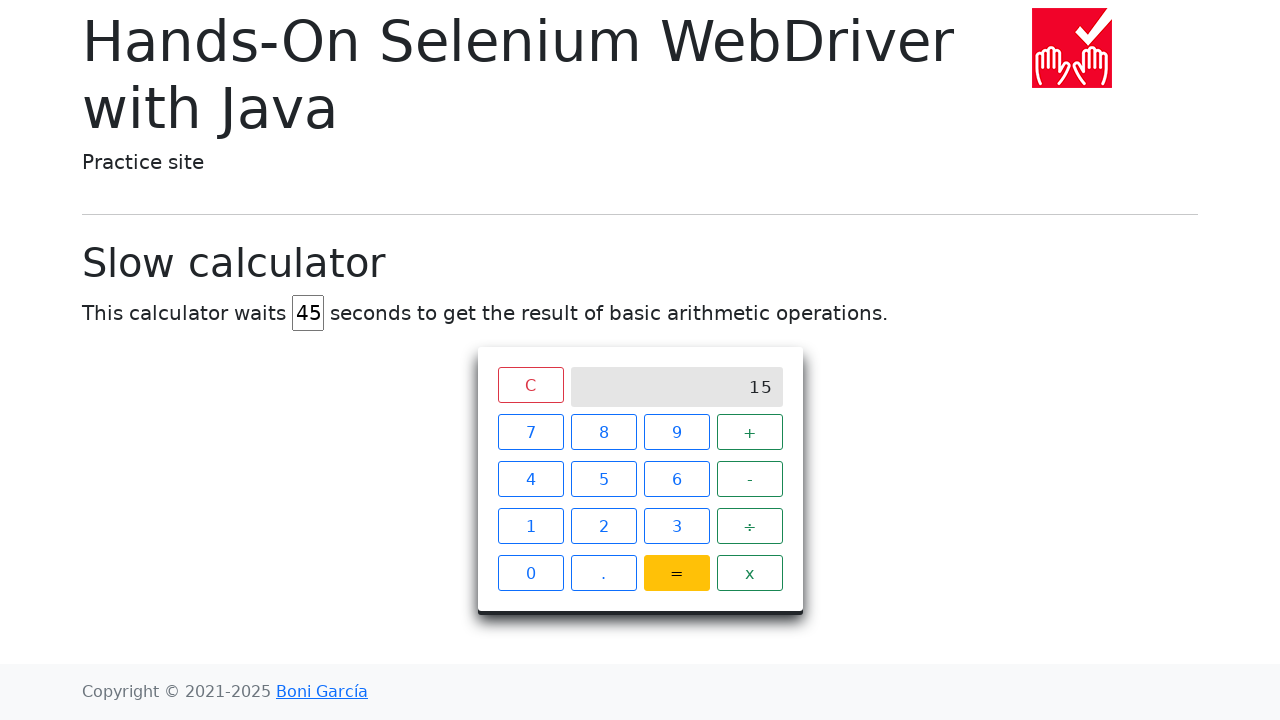

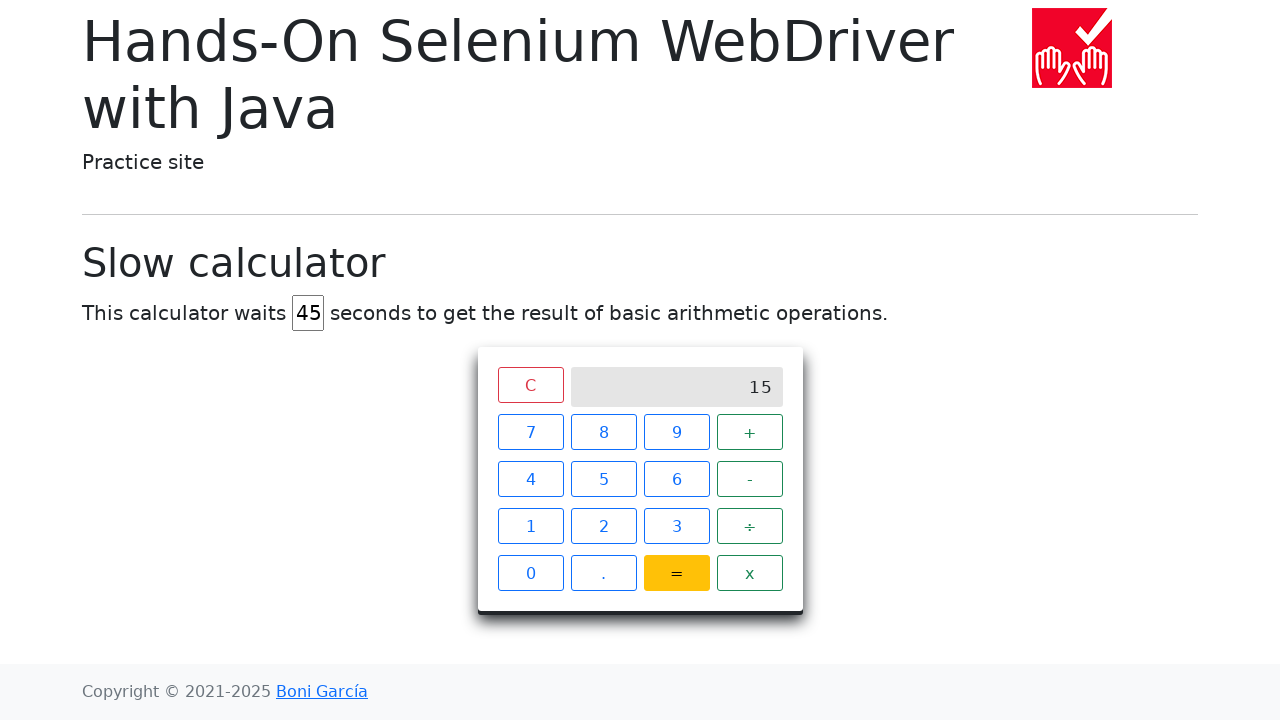